Tests JavaScript confirm box handling by clicking a button that triggers a confirm dialog and then dismissing the dialog

Starting URL: http://www.echoecho.com/javascript4.htm

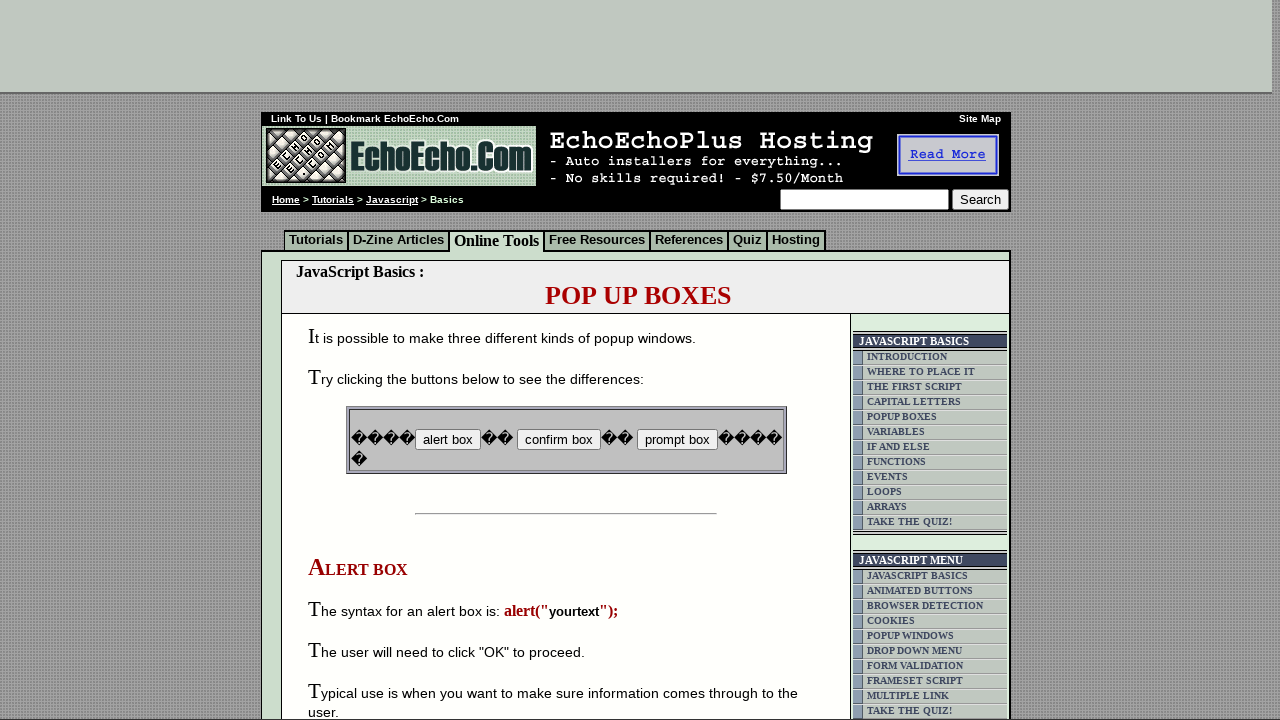

Set up dialog handler to dismiss confirm boxes
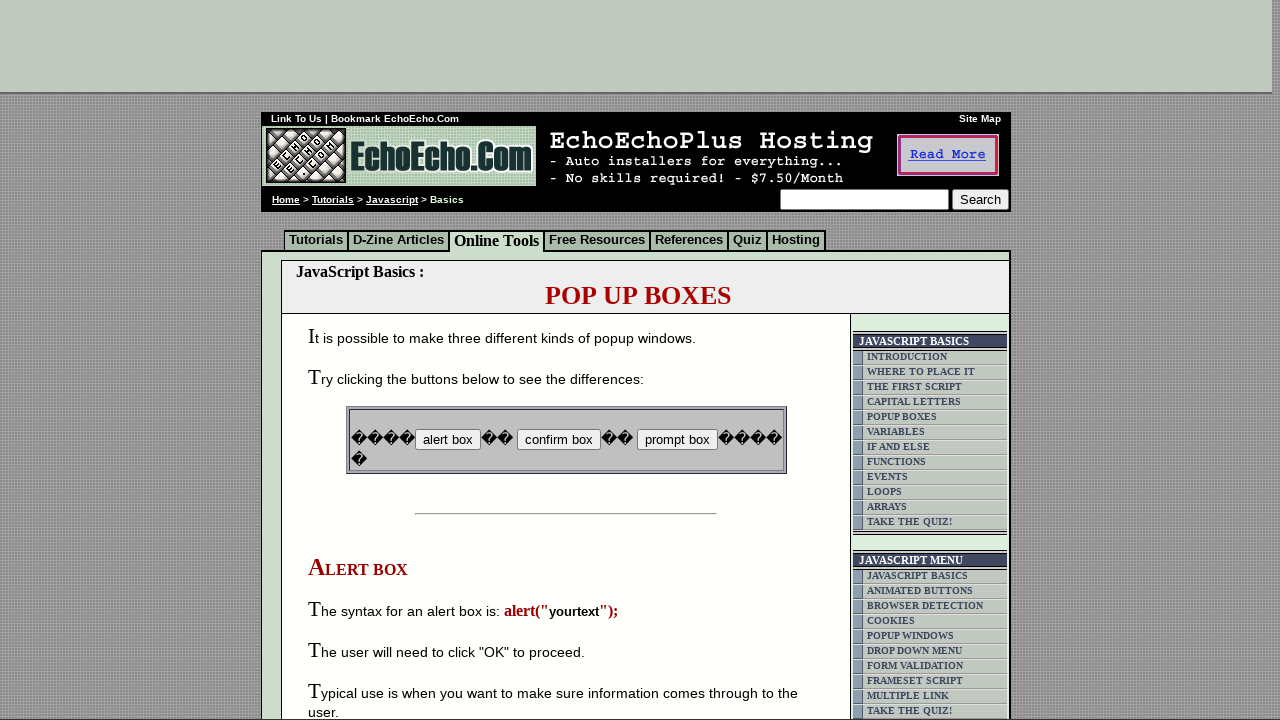

Clicked button to trigger confirm dialog at (272, 256) on .B2
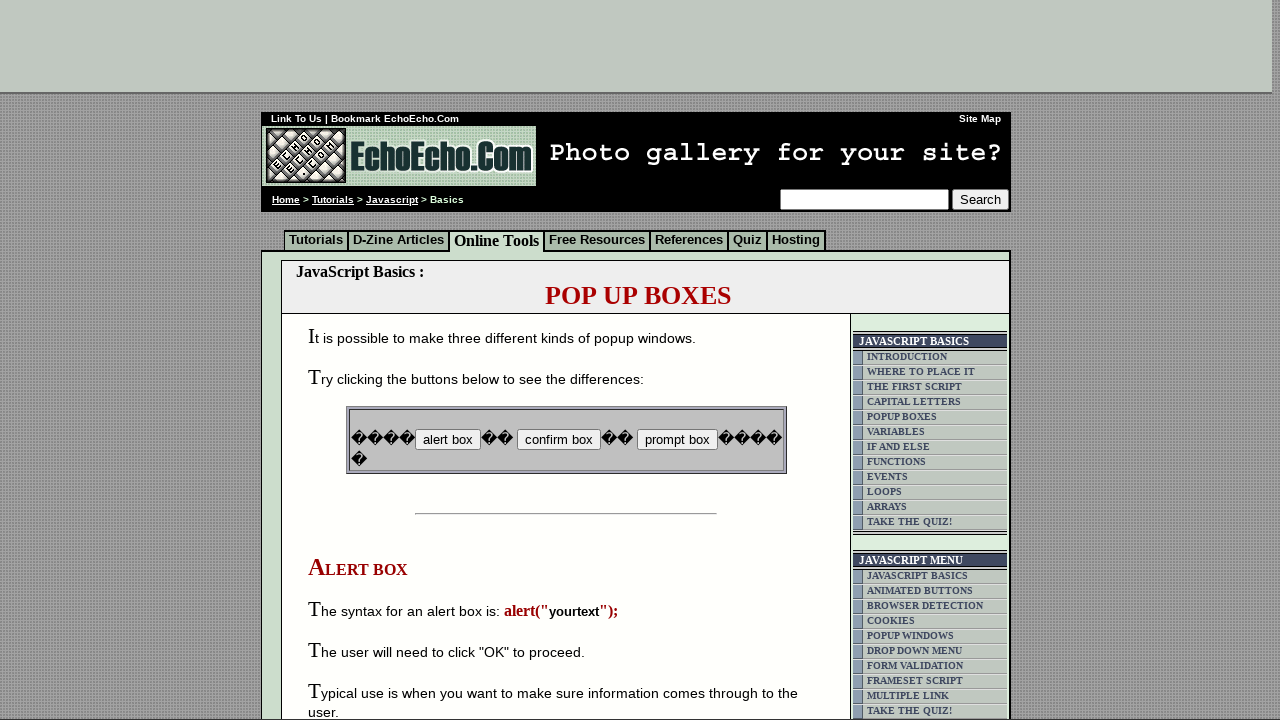

Waited for confirm dialog to be dismissed
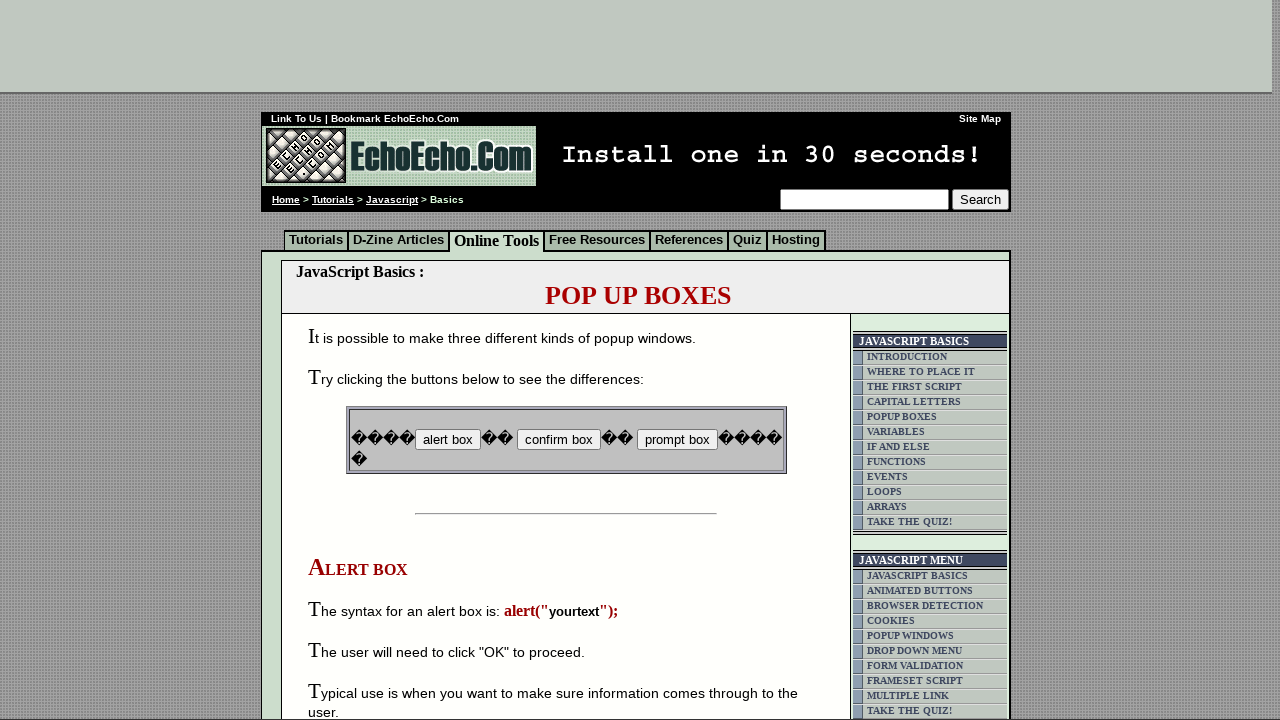

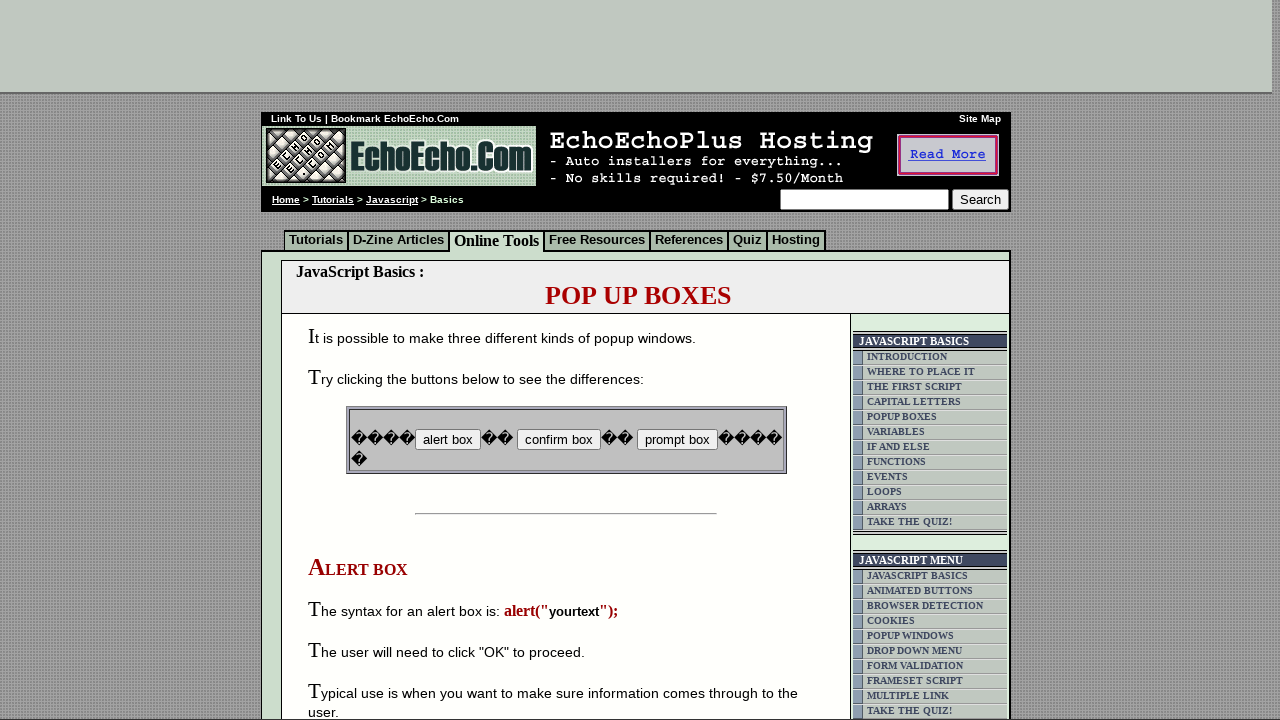